Tests the text input field by entering text and verifying the entered value

Starting URL: https://www.selenium.dev/selenium/web/web-form.html

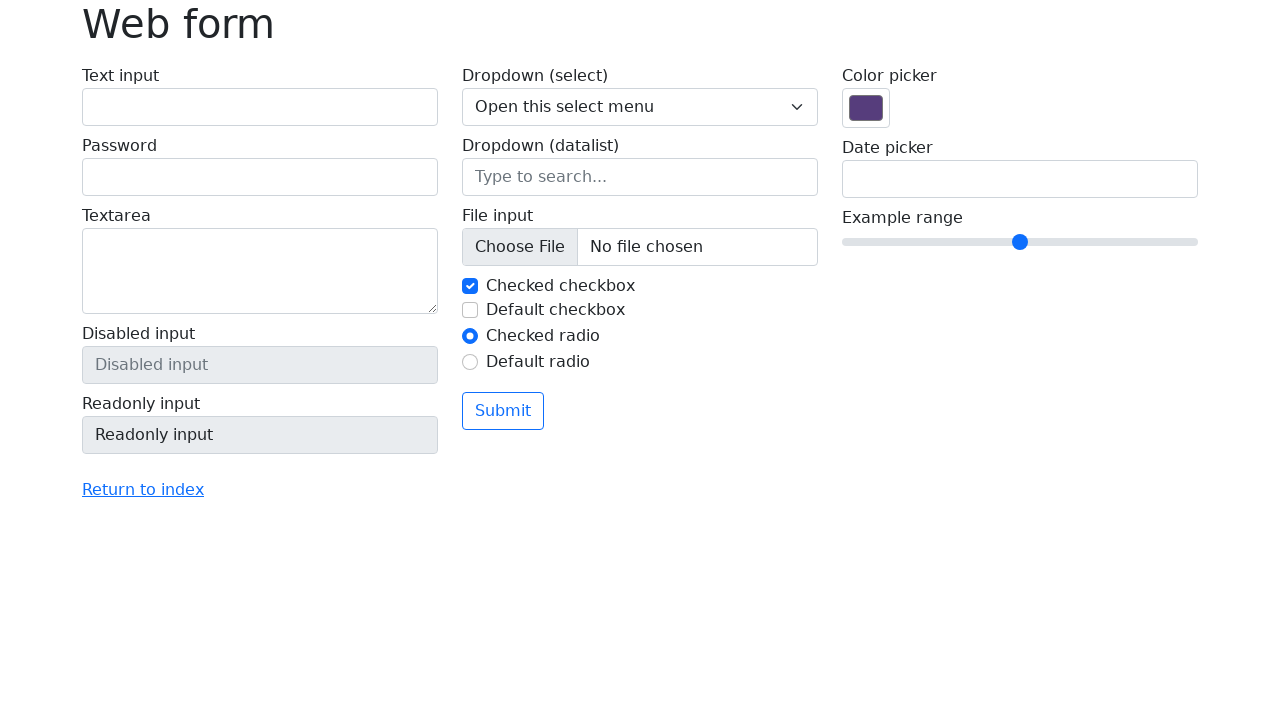

Filled text input field with 'Artur Sabanadze' on #my-text-id
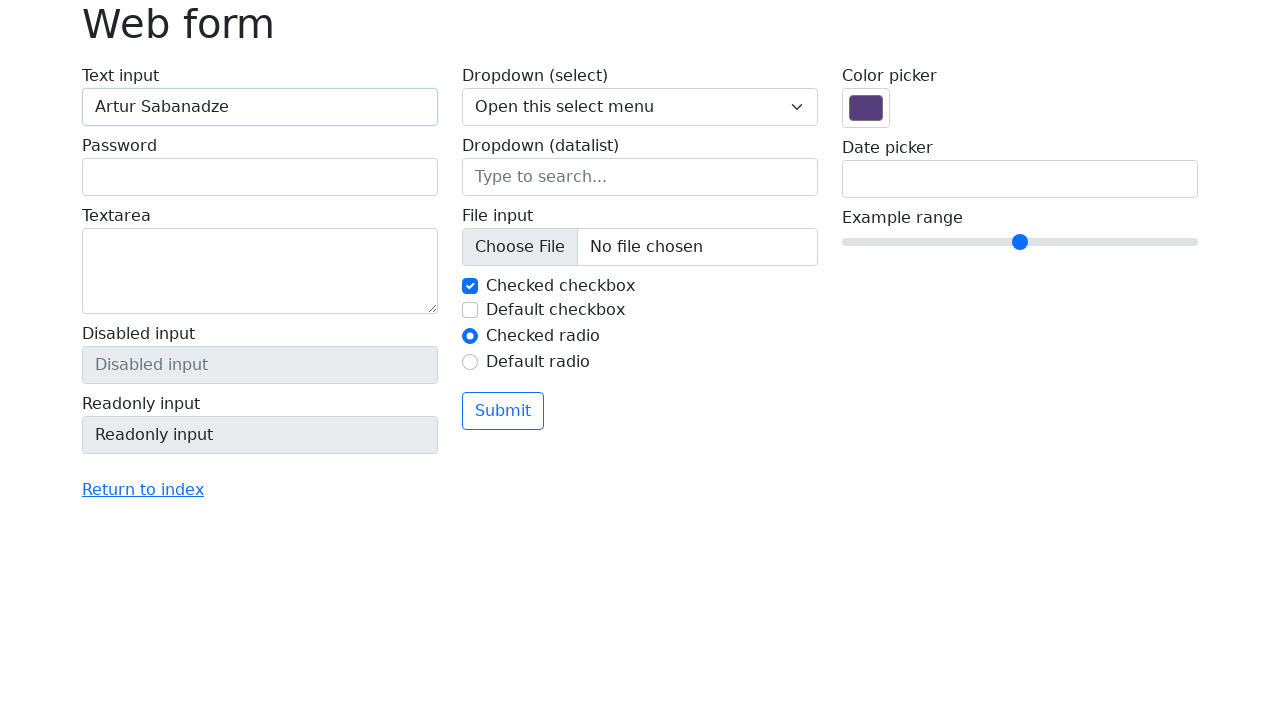

Retrieved entered text value from input field
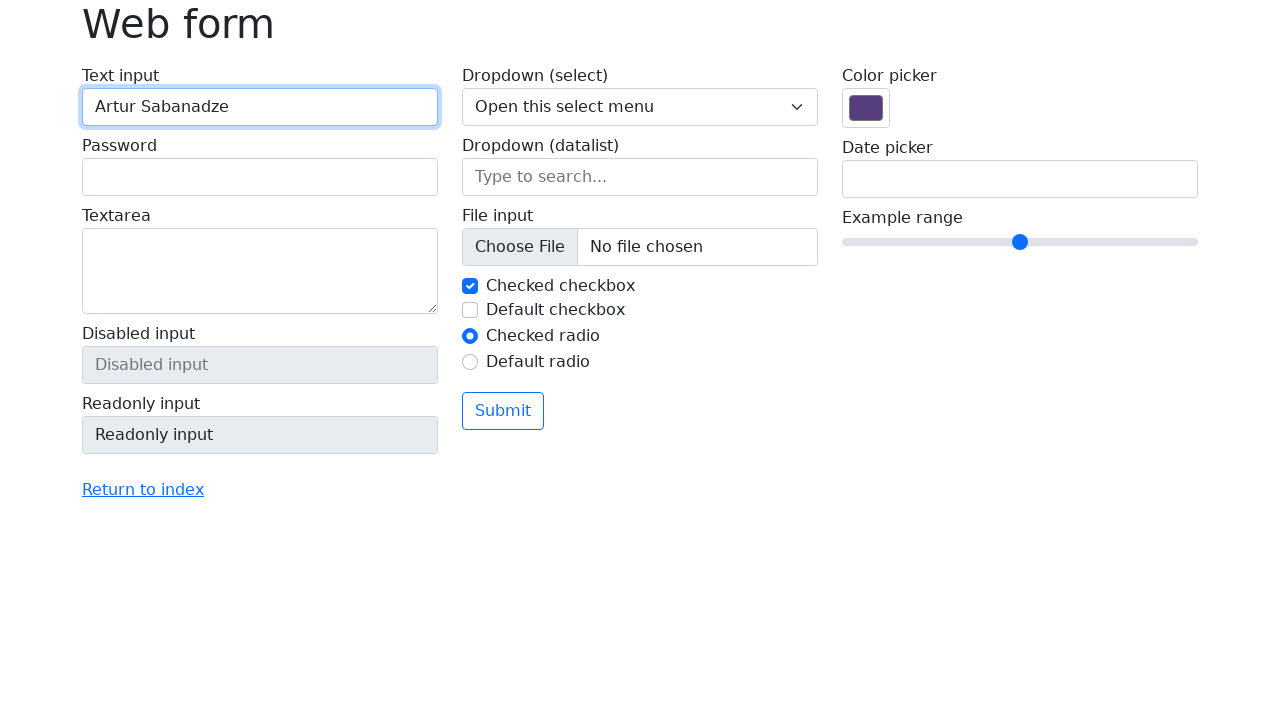

Verified entered text matches expected value 'Artur Sabanadze'
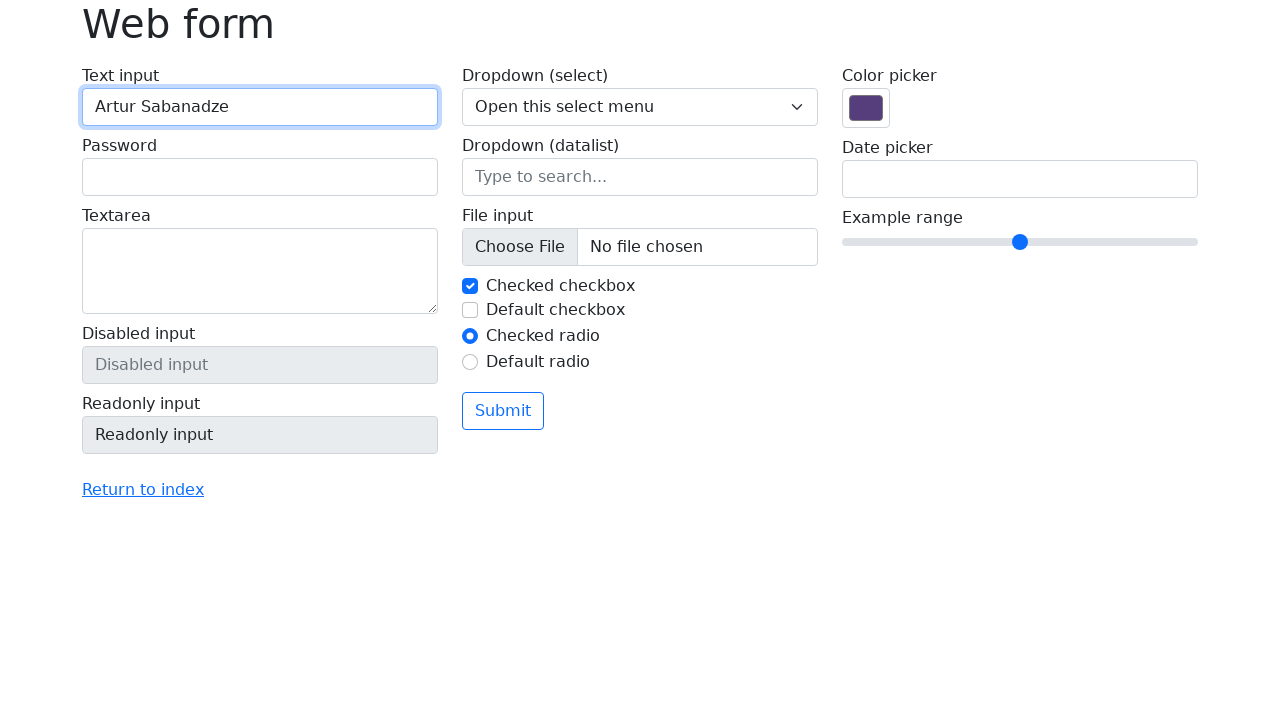

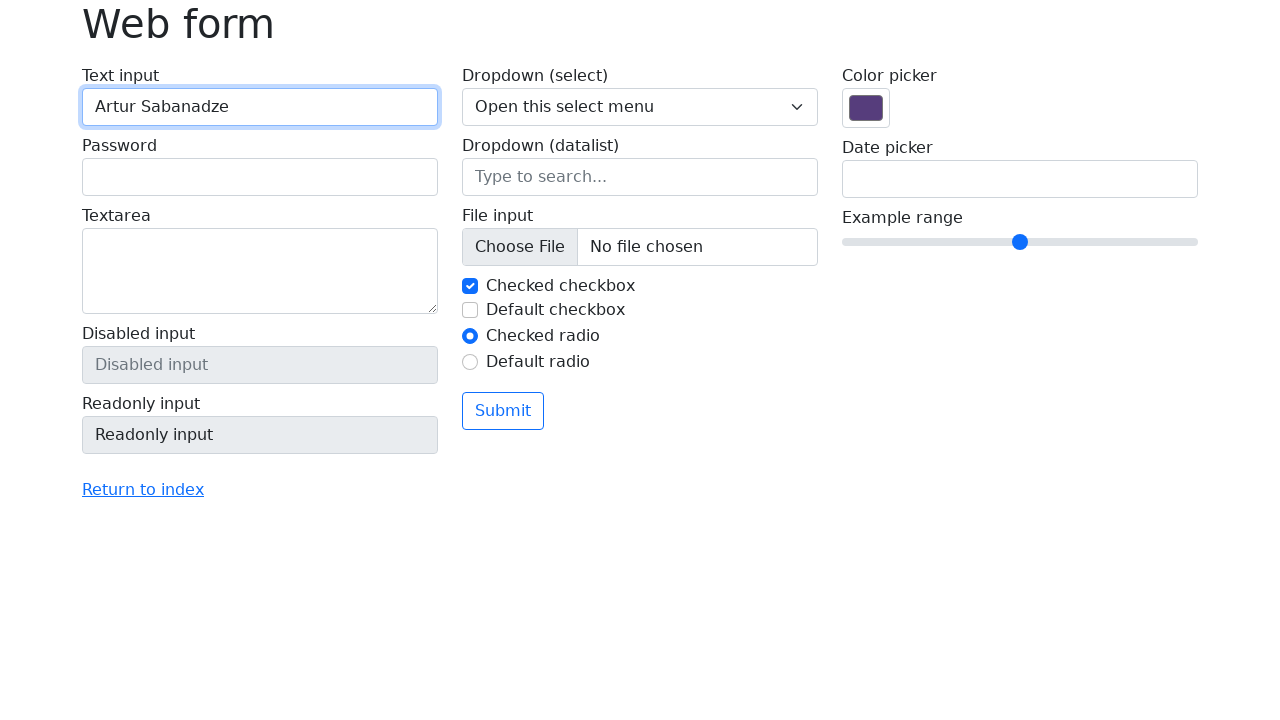